Tests page scrolling functionality by scrolling to different positions on the page

Starting URL: https://the-internet.herokuapp.com/floating_menu

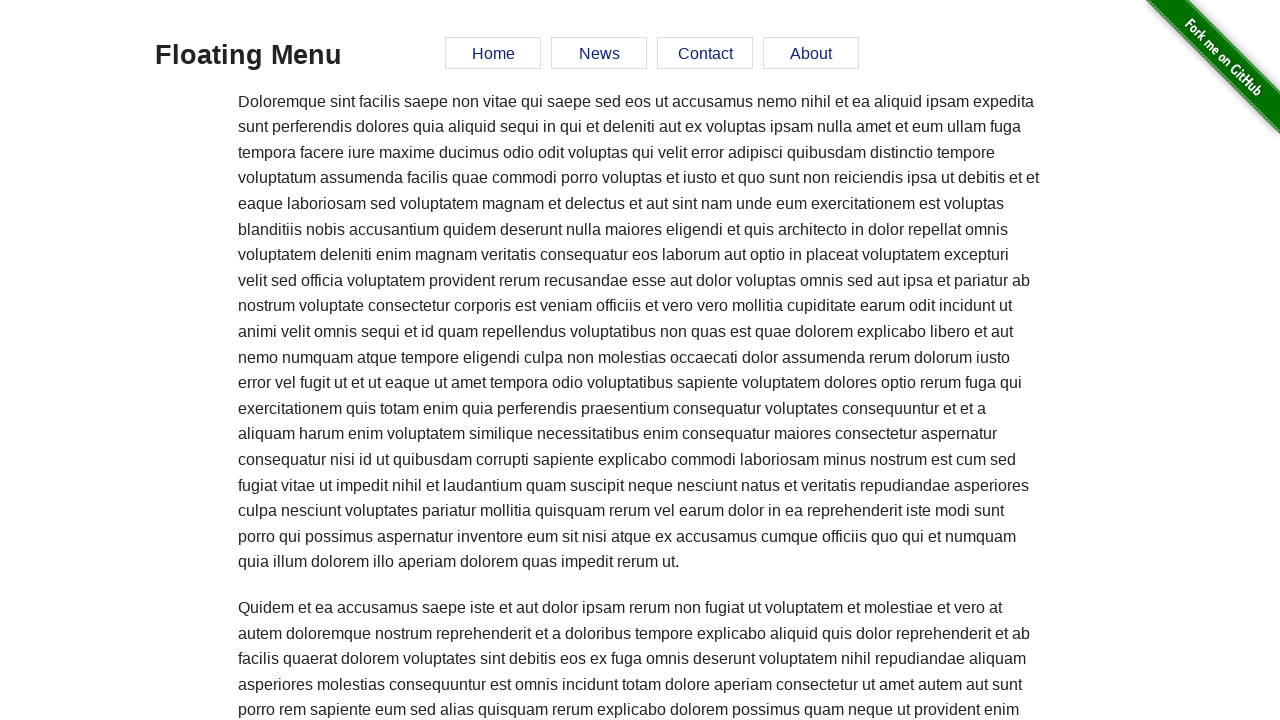

Scrolled down to 750px position
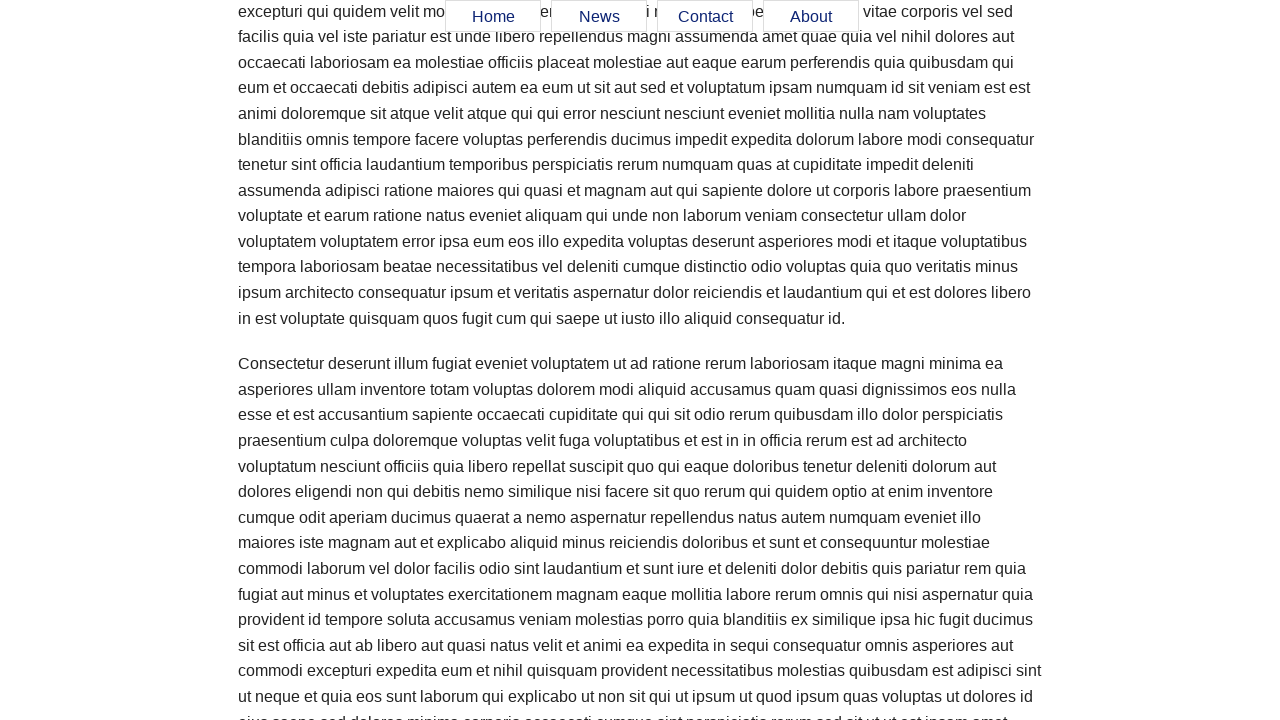

Scrolled up to 450px position
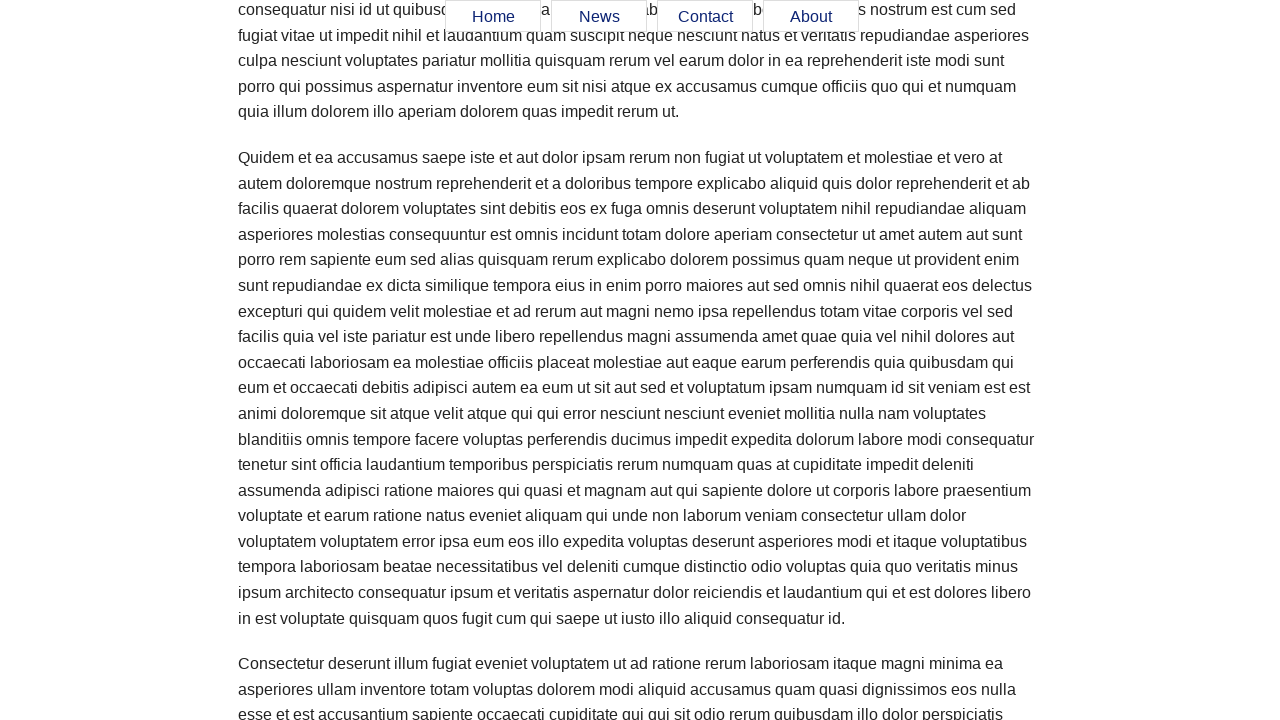

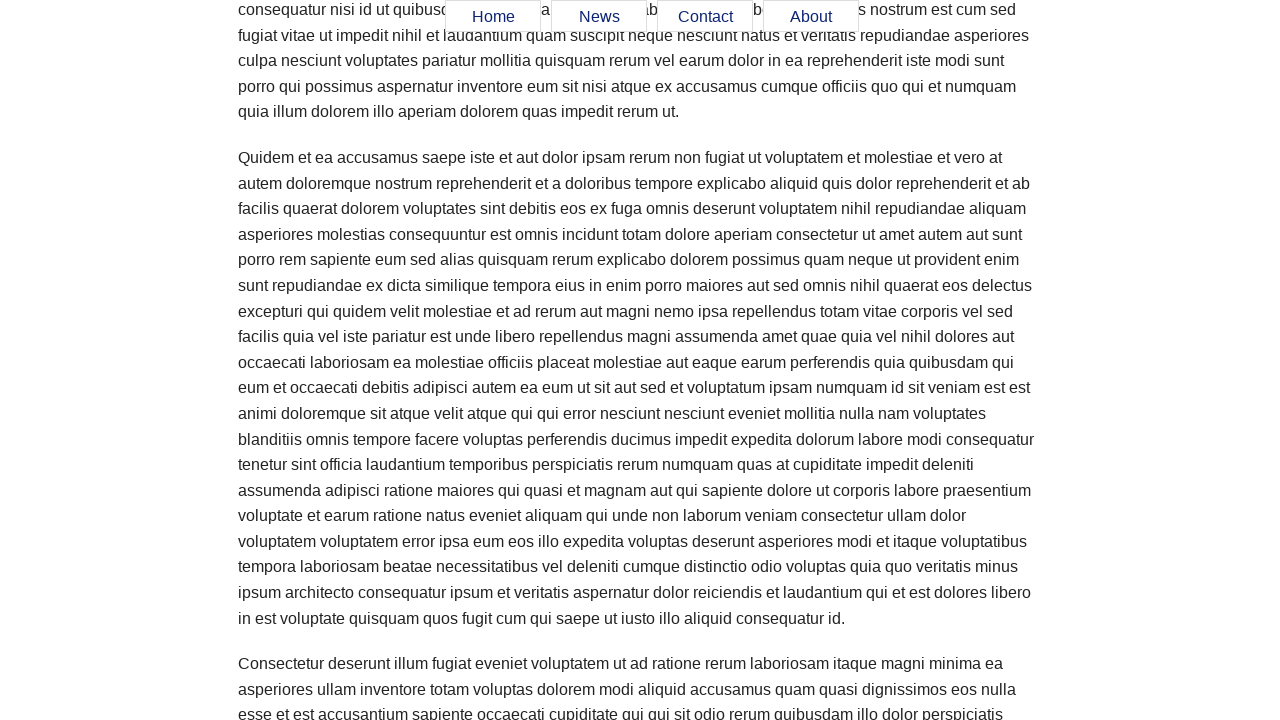